Tests form interaction on a practice automation site by filling a name field and performing a Wikipedia search widget interaction

Starting URL: https://testautomationpractice.blogspot.com/

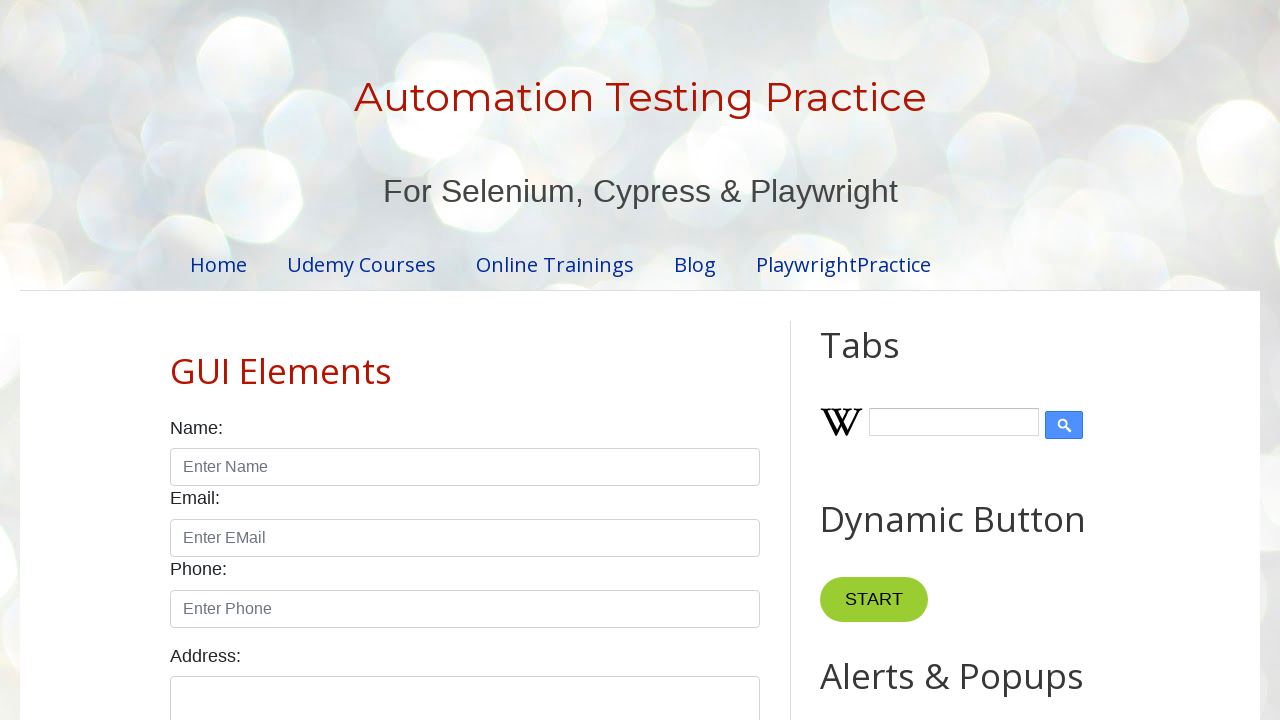

Filled name field with 'RAJEEV KUMAR DAS' on #name
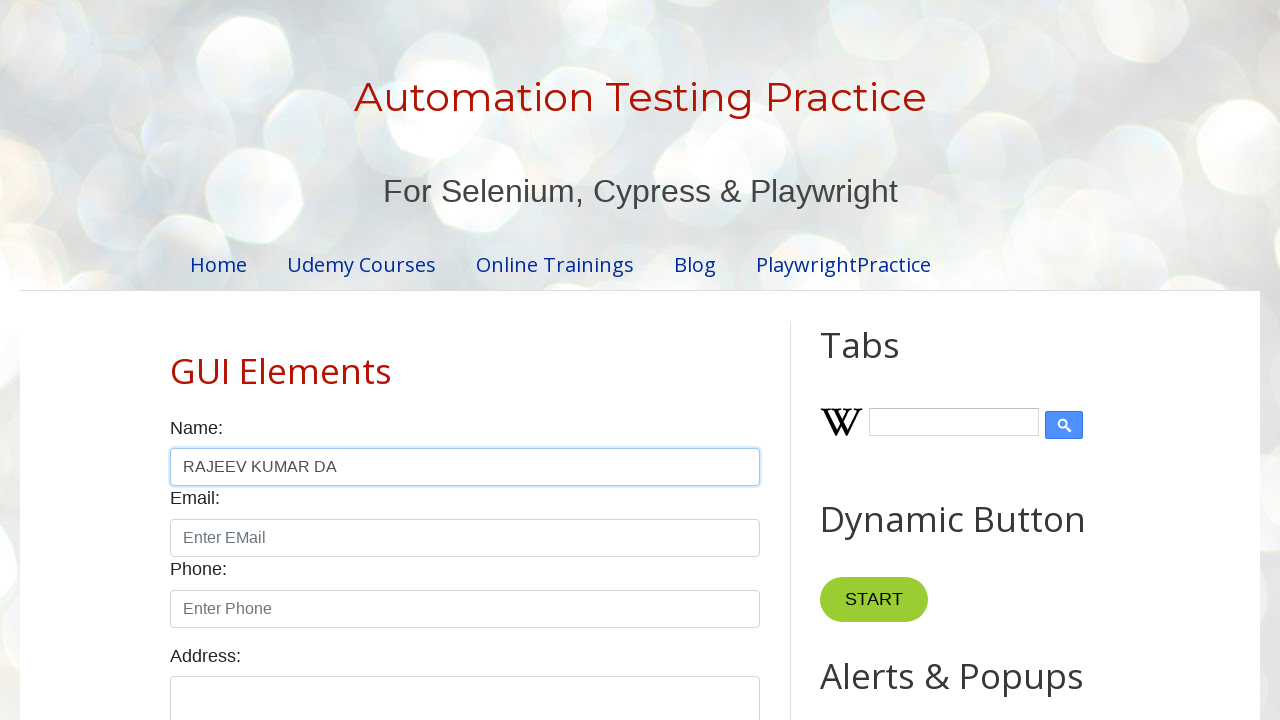

Filled Wikipedia search input with 'laptop' on #Wikipedia1_wikipedia-search-input
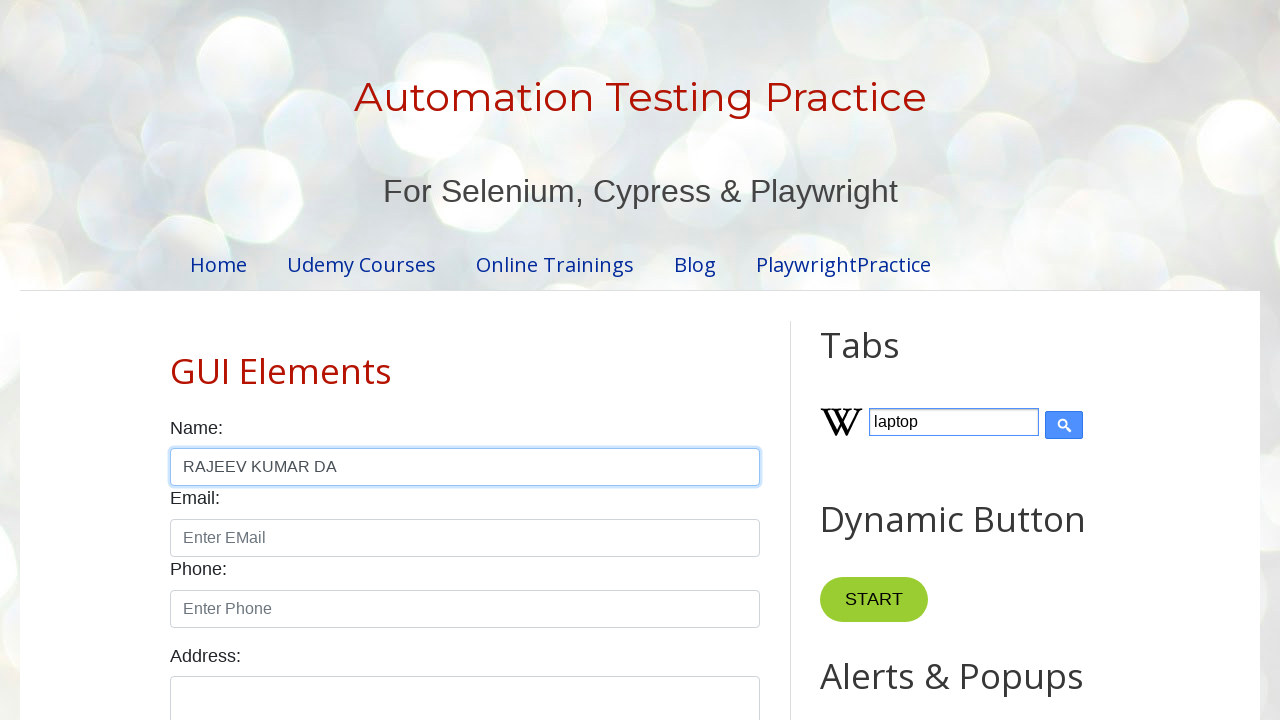

Clicked Wikipedia search button to search for 'laptop' at (1064, 425) on input.wikipedia-search-button
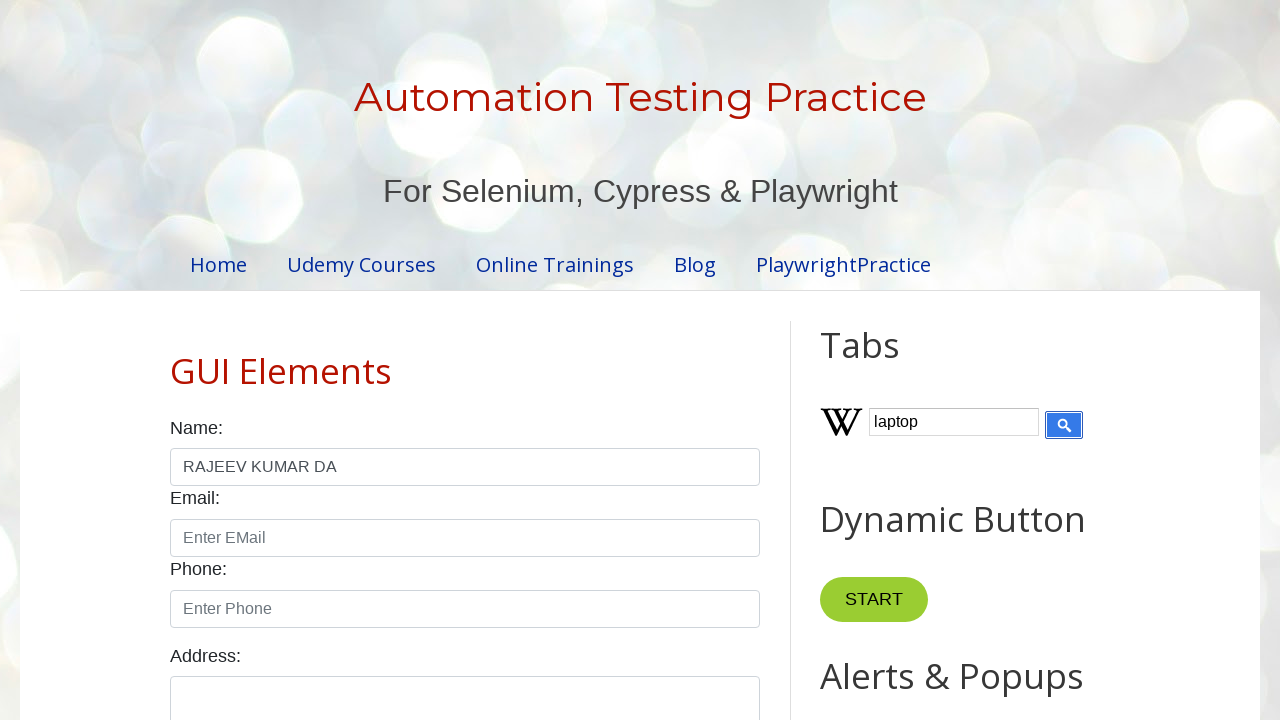

Waited 2000ms for Wikipedia search results to load
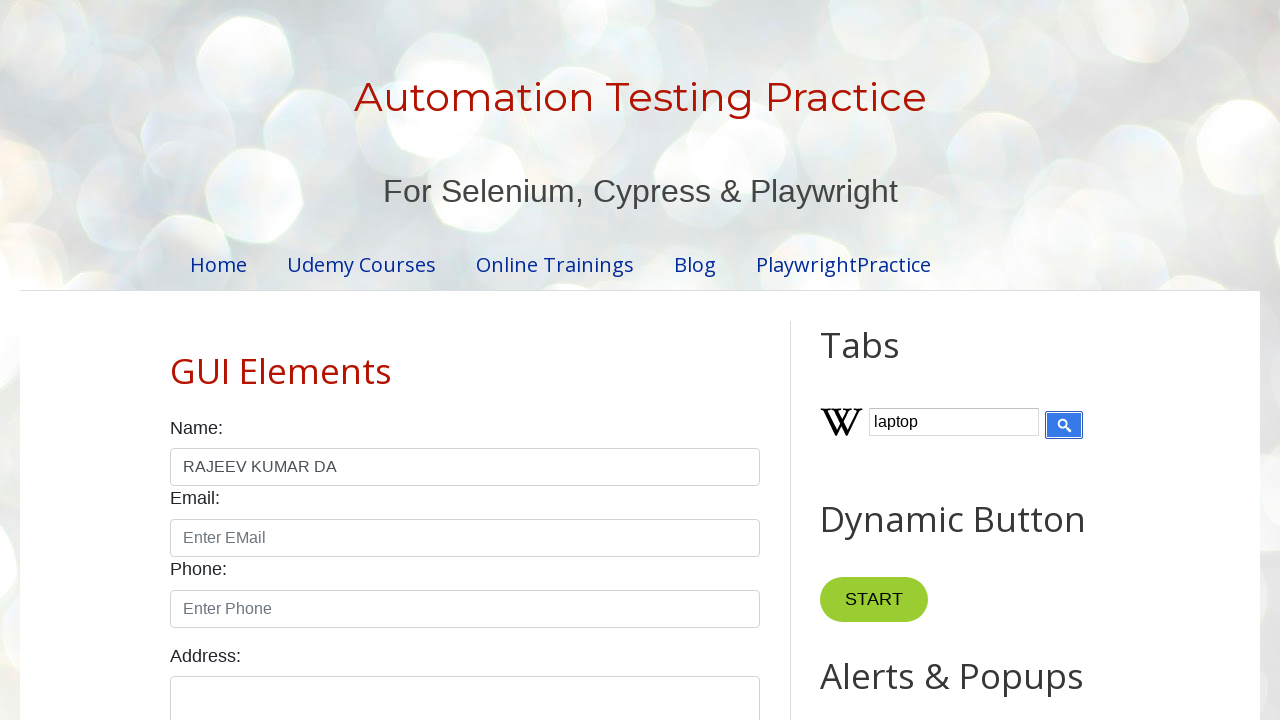

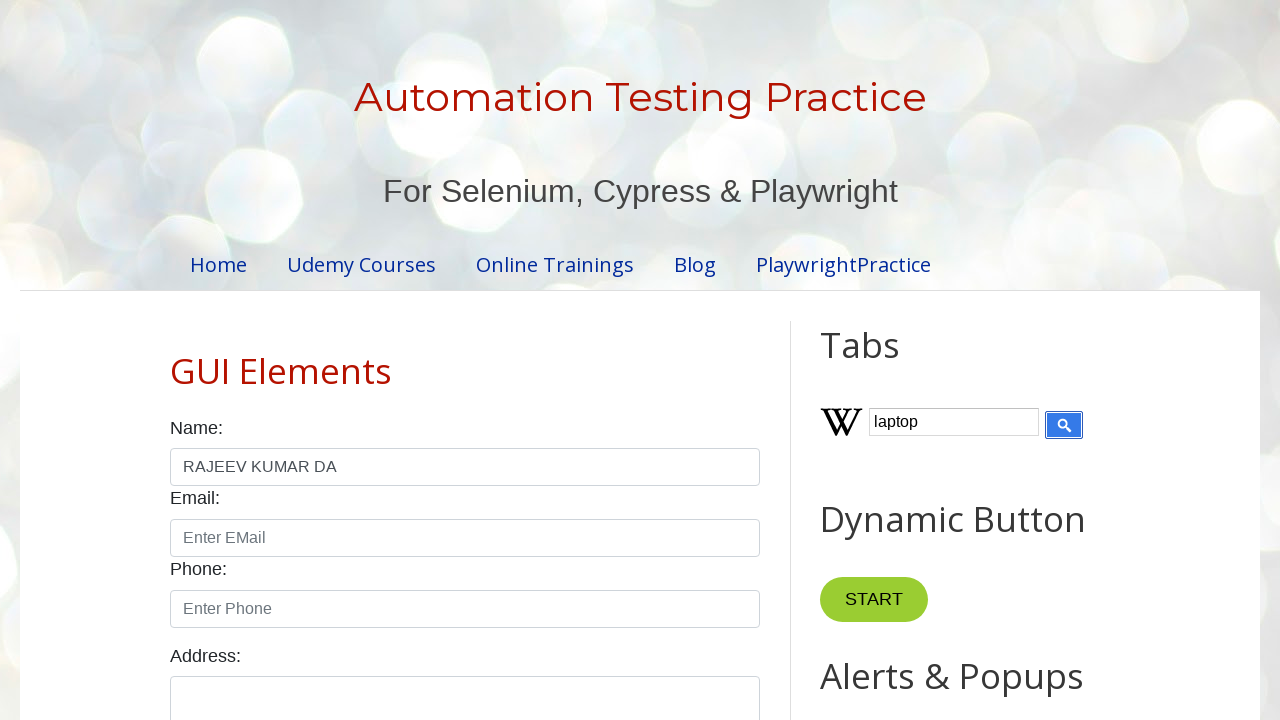